Tests opening a link in a new tab by clicking on the Work-Space link and verifying content in the new tab

Starting URL: https://letcode.in/dropdowns

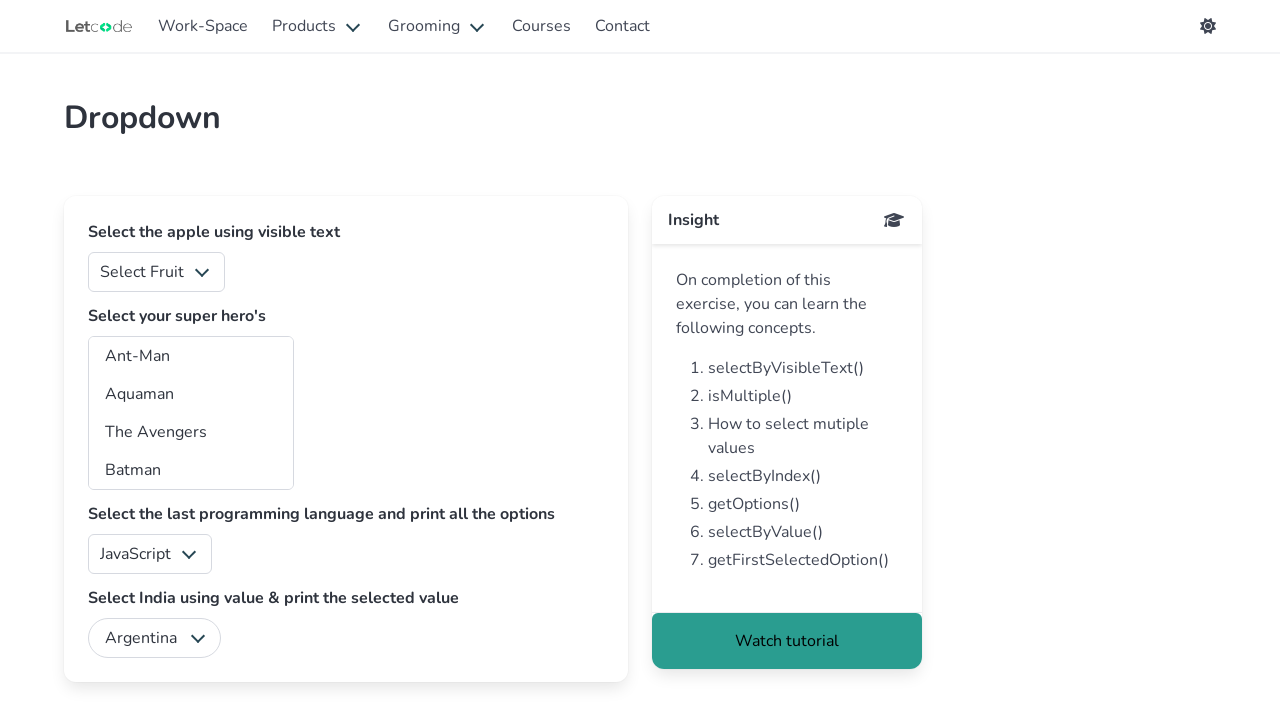

Created a new tab/page context
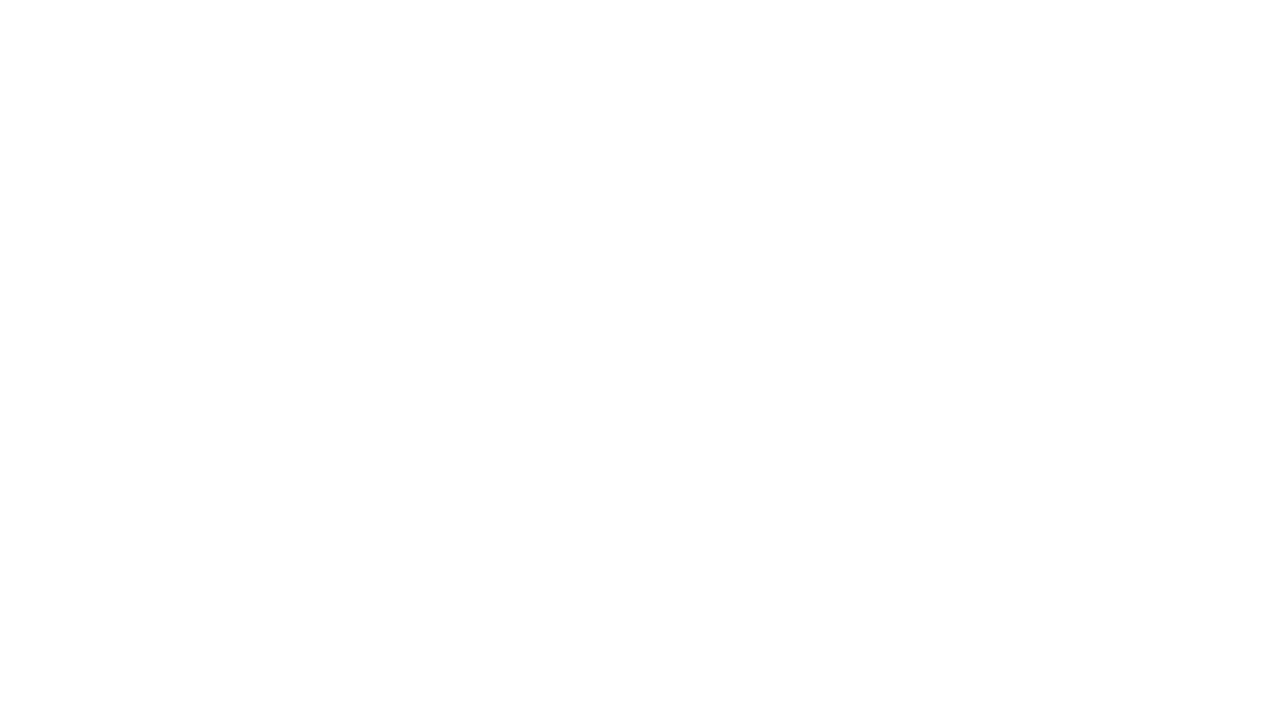

Navigated to Work-Space page (https://letcode.in/test) in new tab
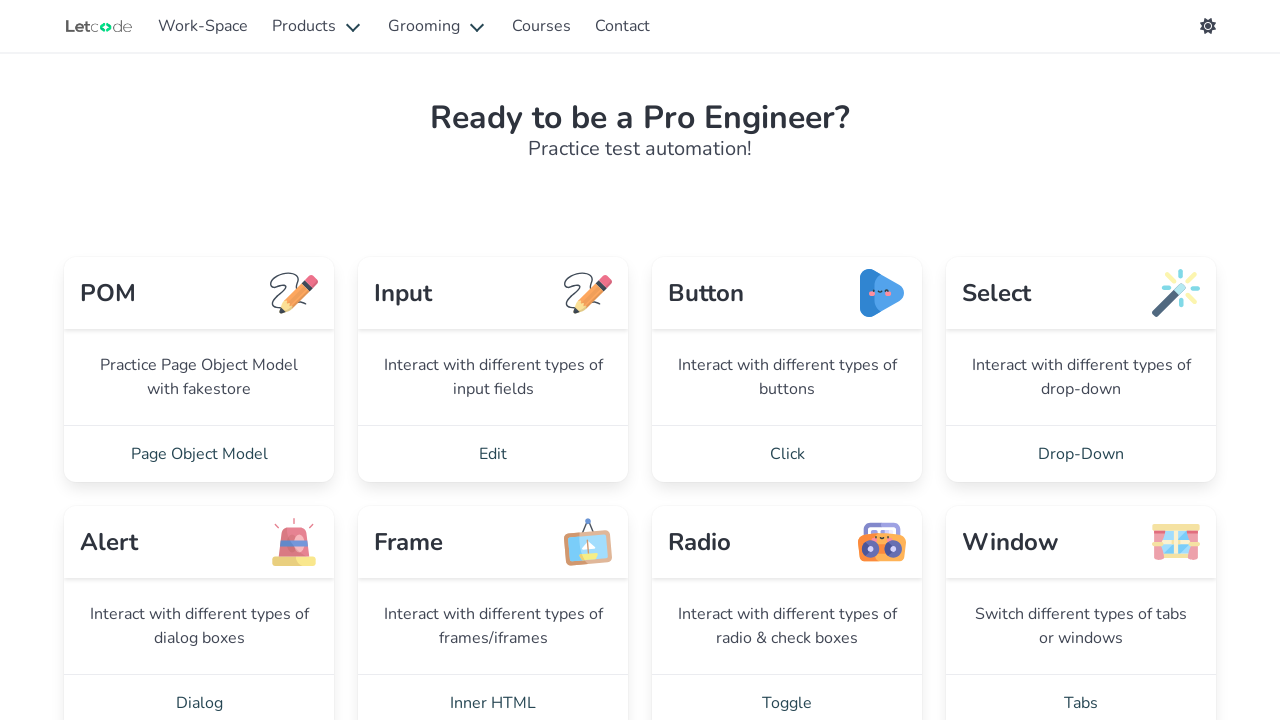

Waited for h1 element to load
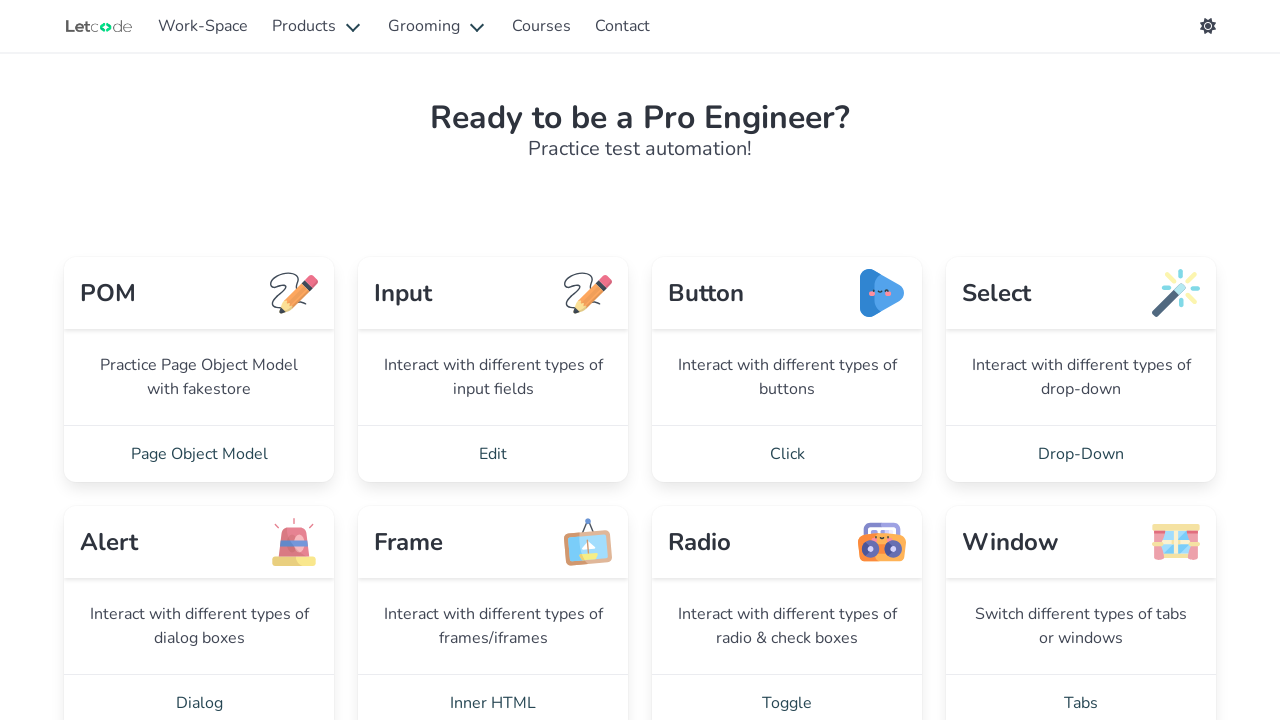

Extracted h1 text content: 'Ready to be a Pro Engineer?'
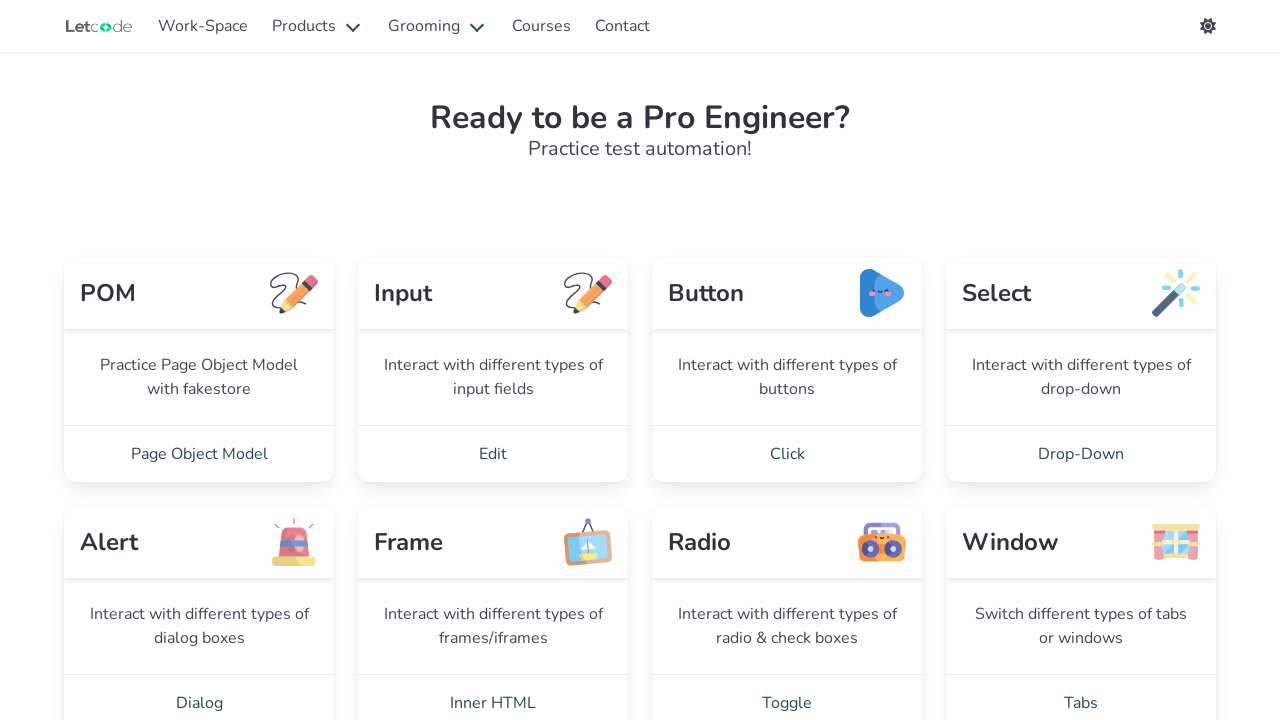

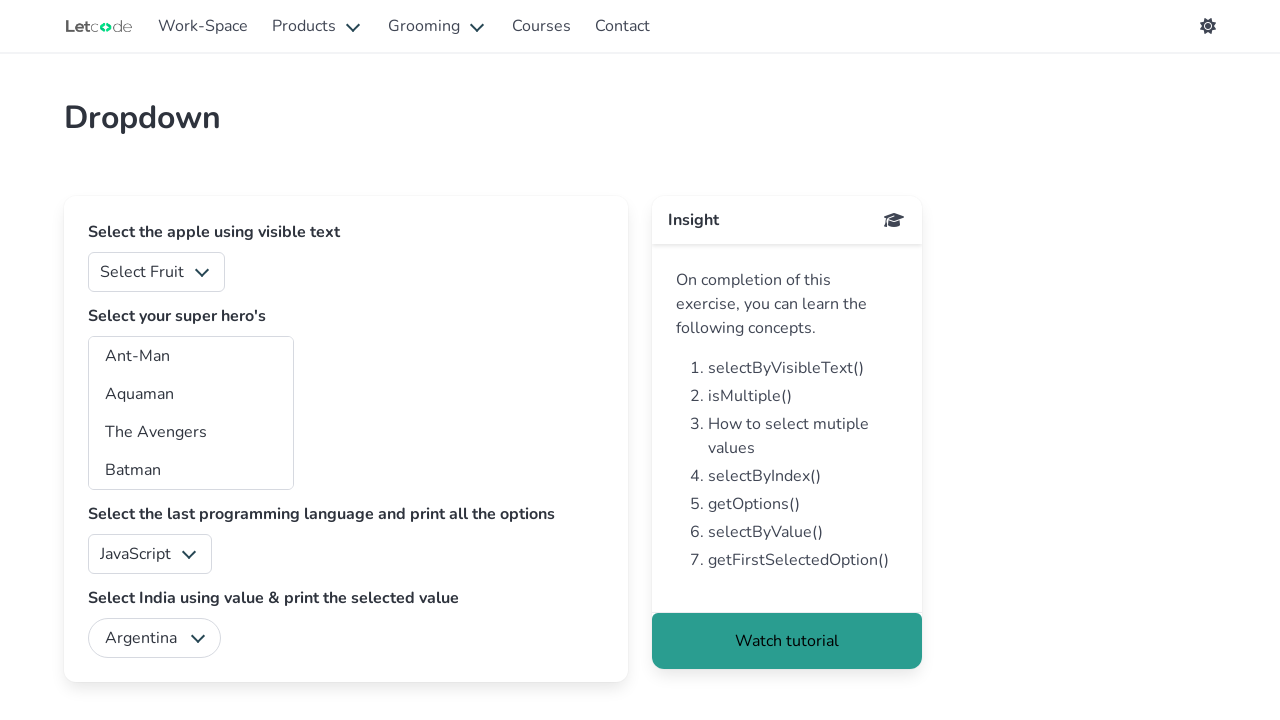